Navigates to a Cineplanet cinema page (Alcazar location) and waits for the cinema details header to load, verifying the page renders correctly.

Starting URL: https://www.cineplanet.com.pe/cinemas/cp-alcazar

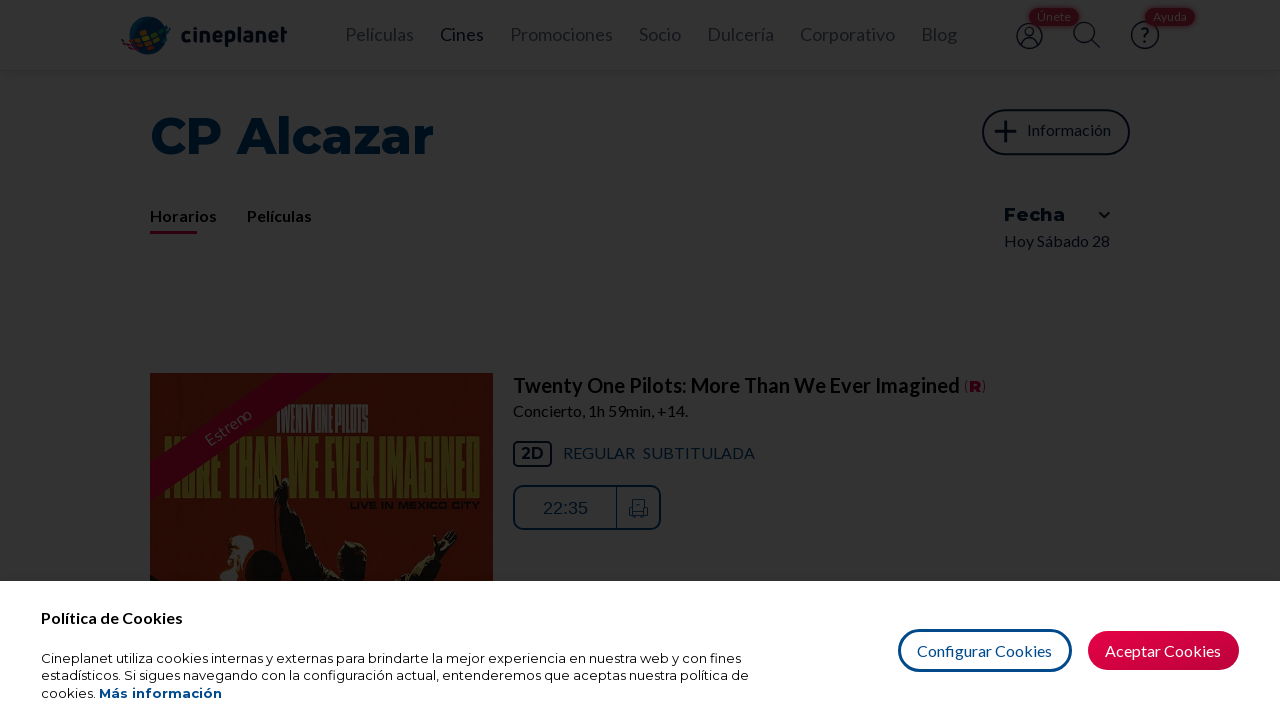

Waited for cinema details header to load
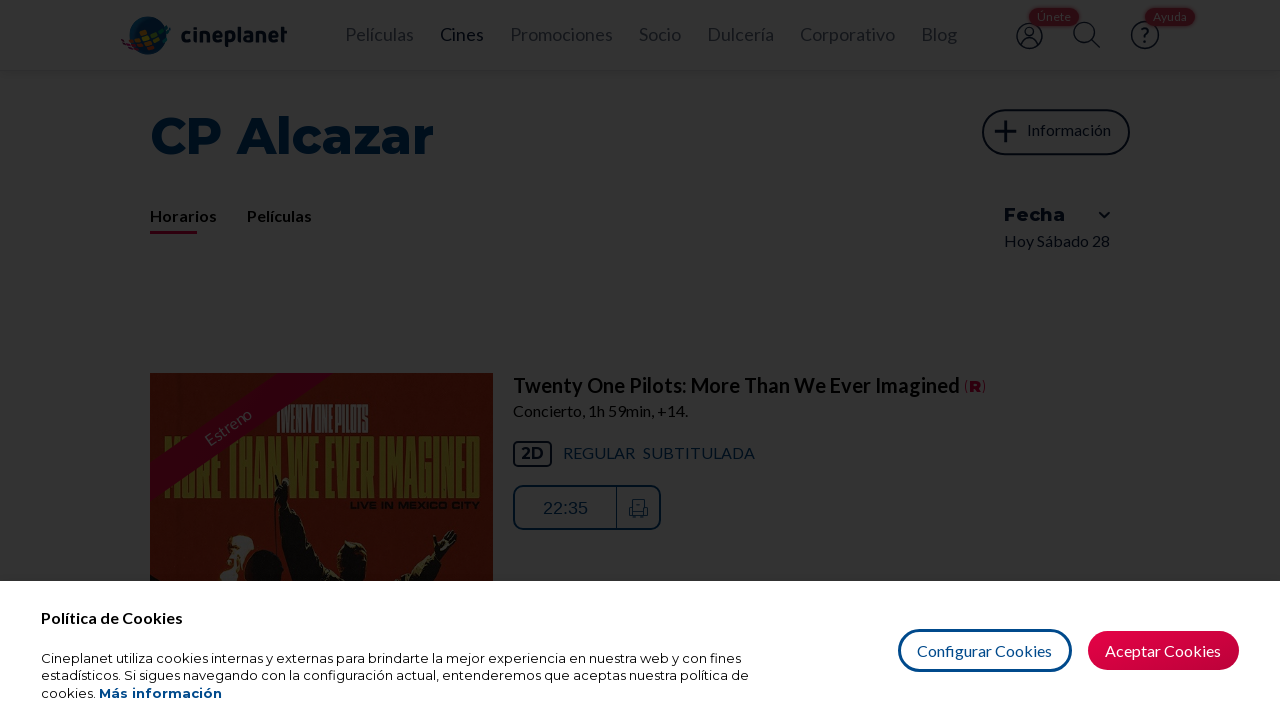

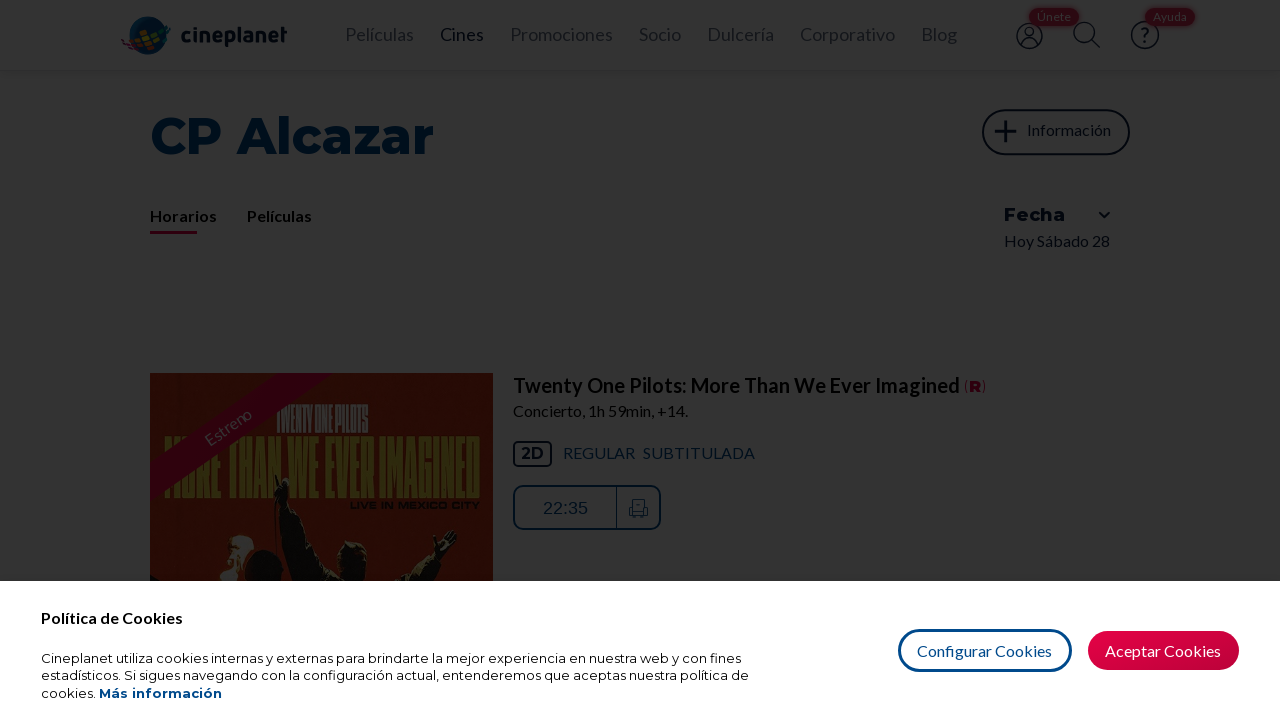